Tests adding a plant item to a list by filling out a form with plant name and date fields (name, year, month, day), then verifies the list behavior.

Starting URL: https://ka5fc4sskf.execute-api.us-east-1.amazonaws.com/default/Plants

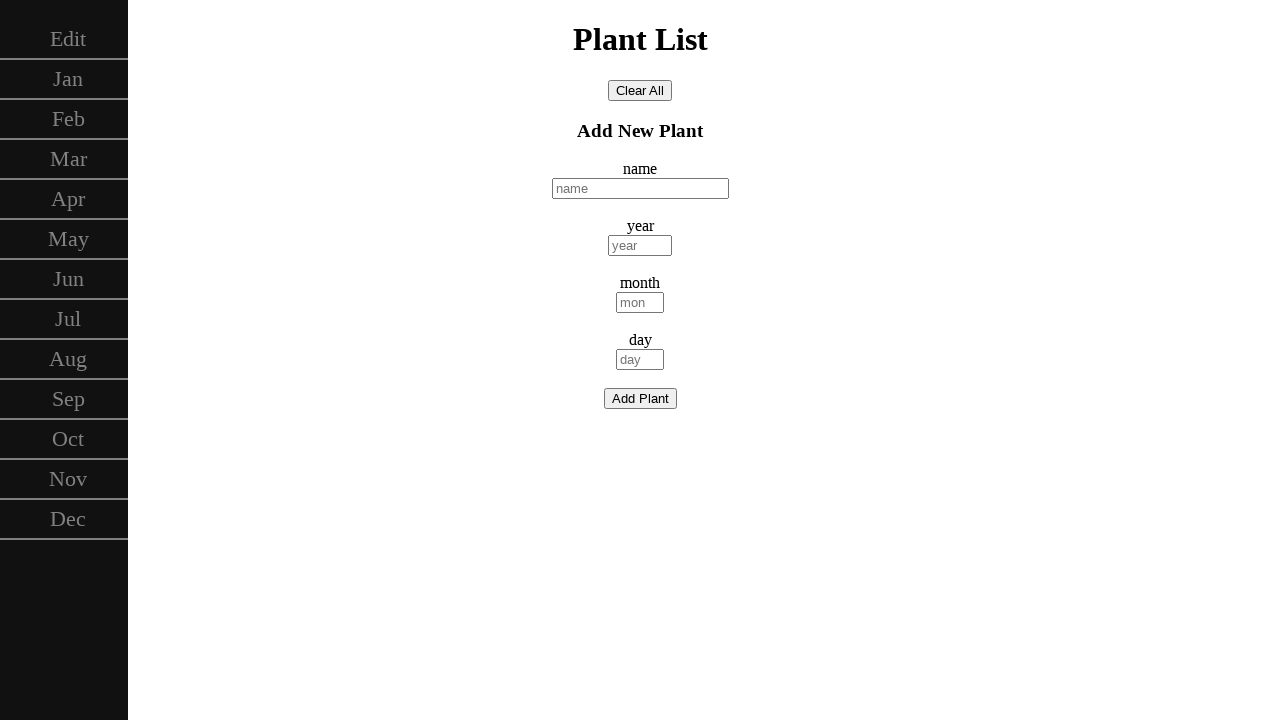

Located the name input field
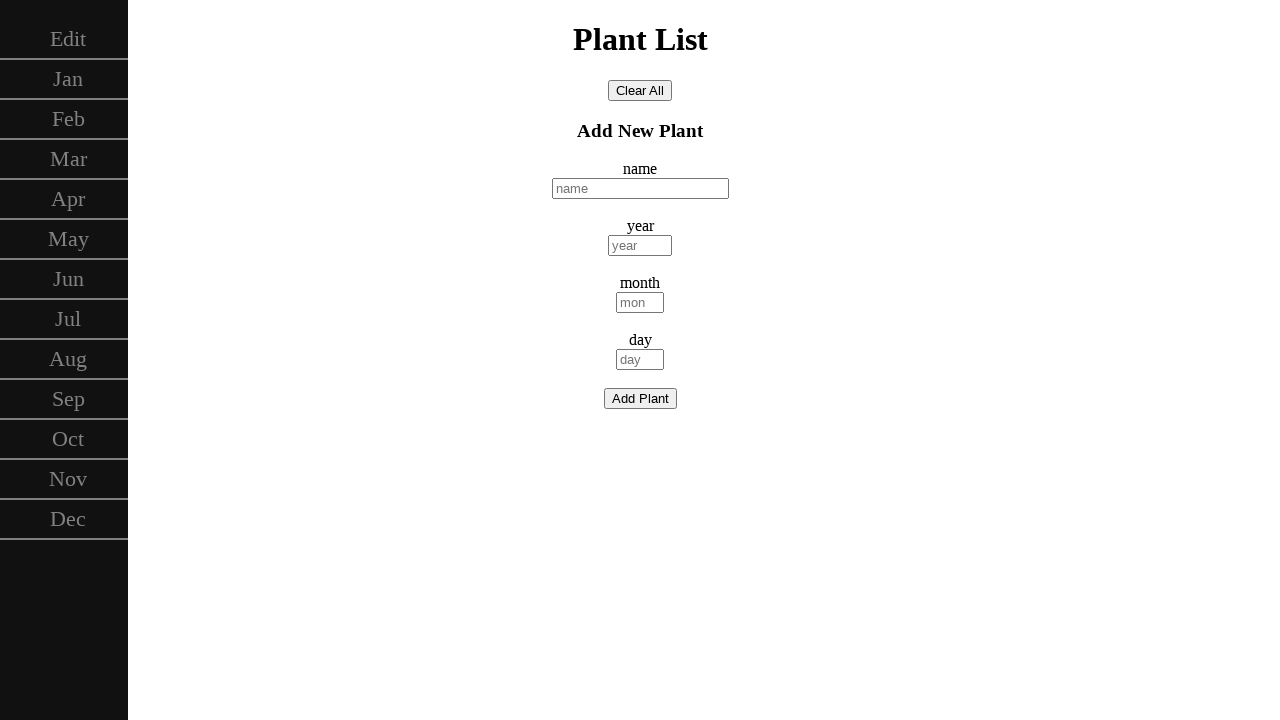

Filled plant name field with 'ficus' on internal:attr=[placeholder="name"i]
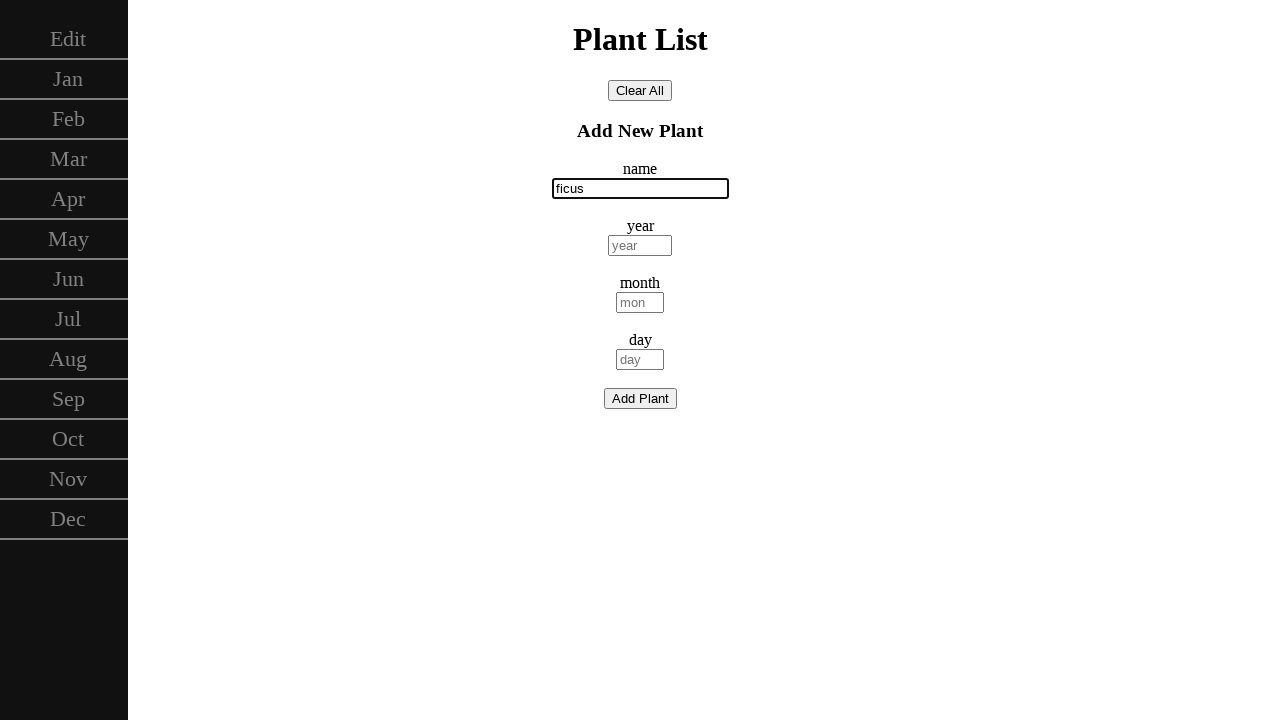

Pressed Tab to move to year field on internal:attr=[placeholder="name"i]
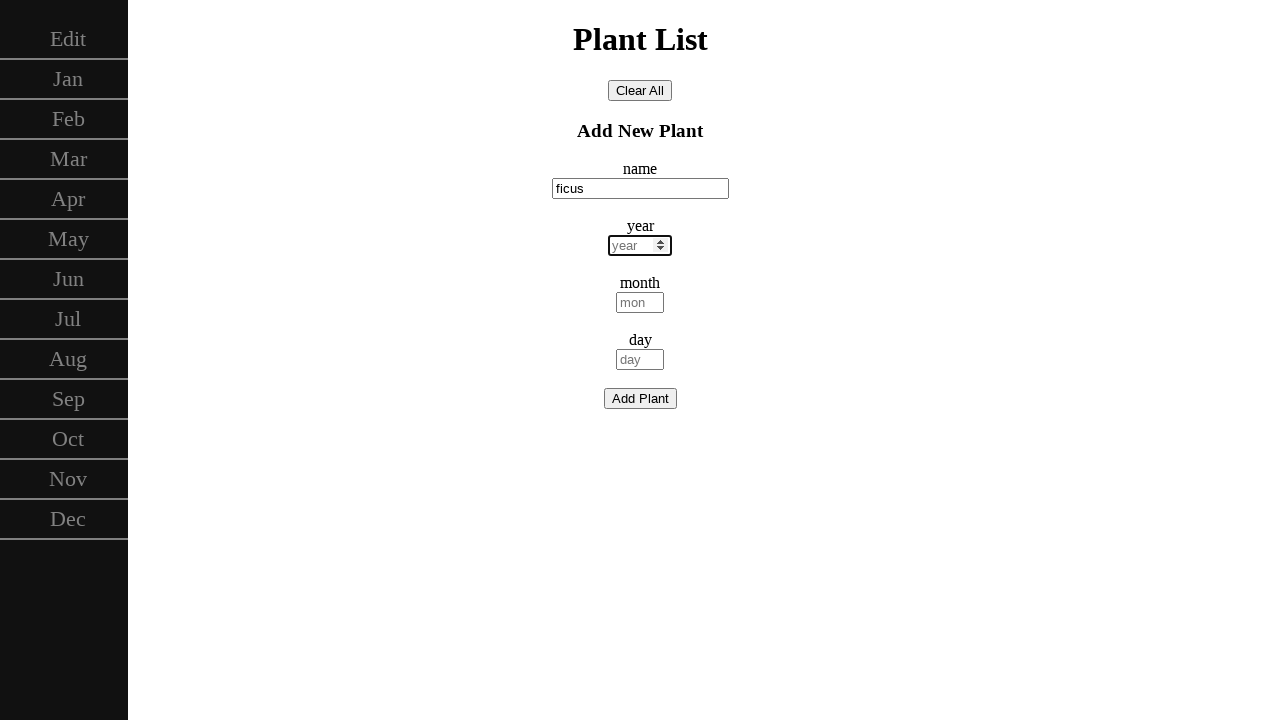

Filled year field with '2025'
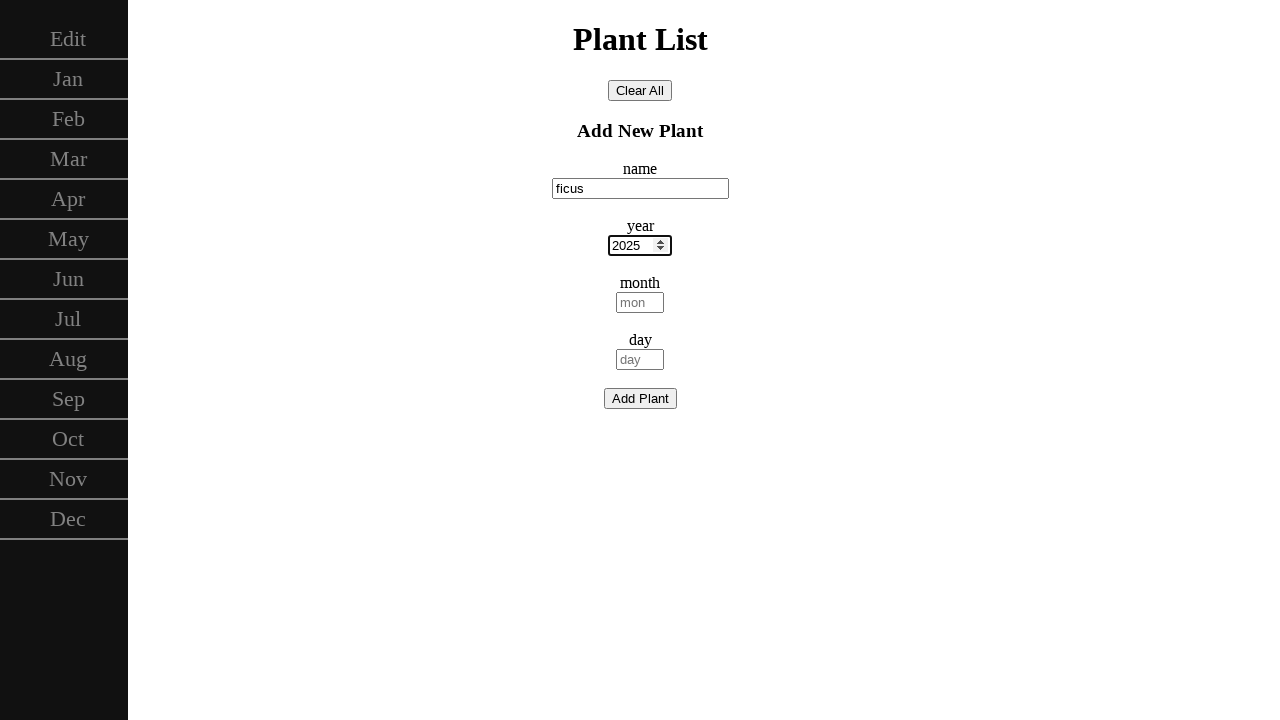

Pressed Tab to move to month field
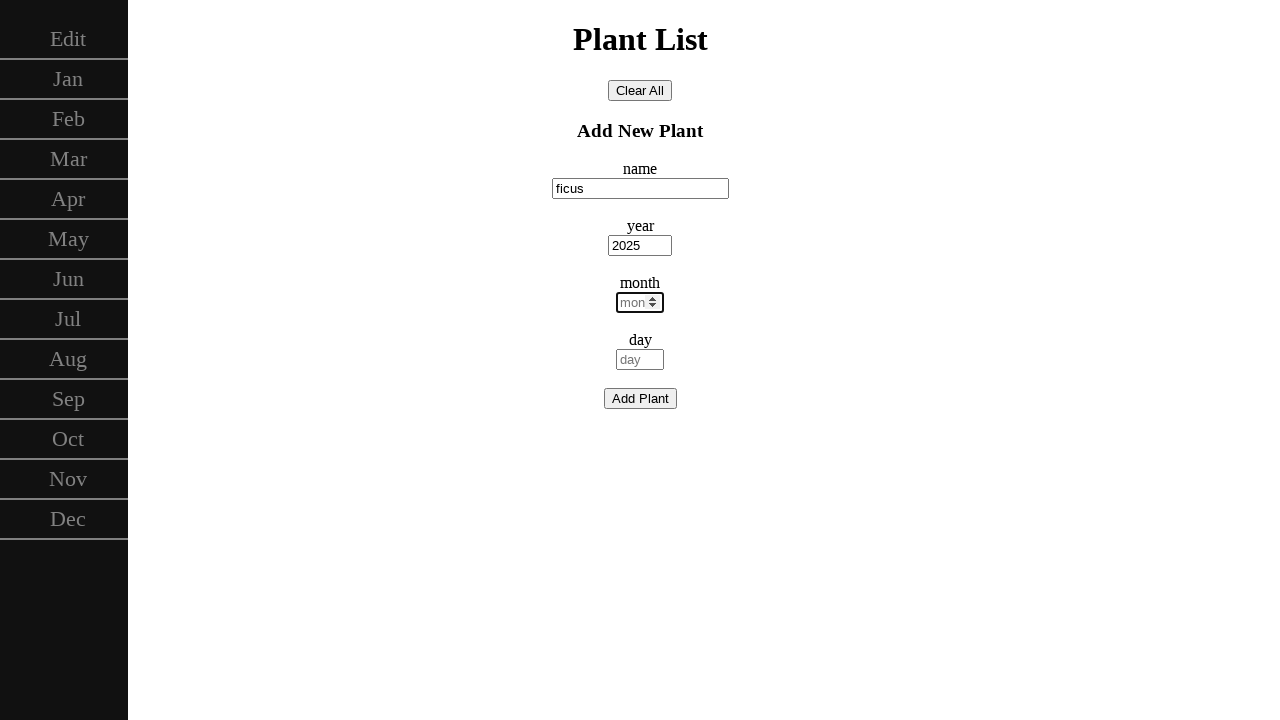

Filled month field with '1'
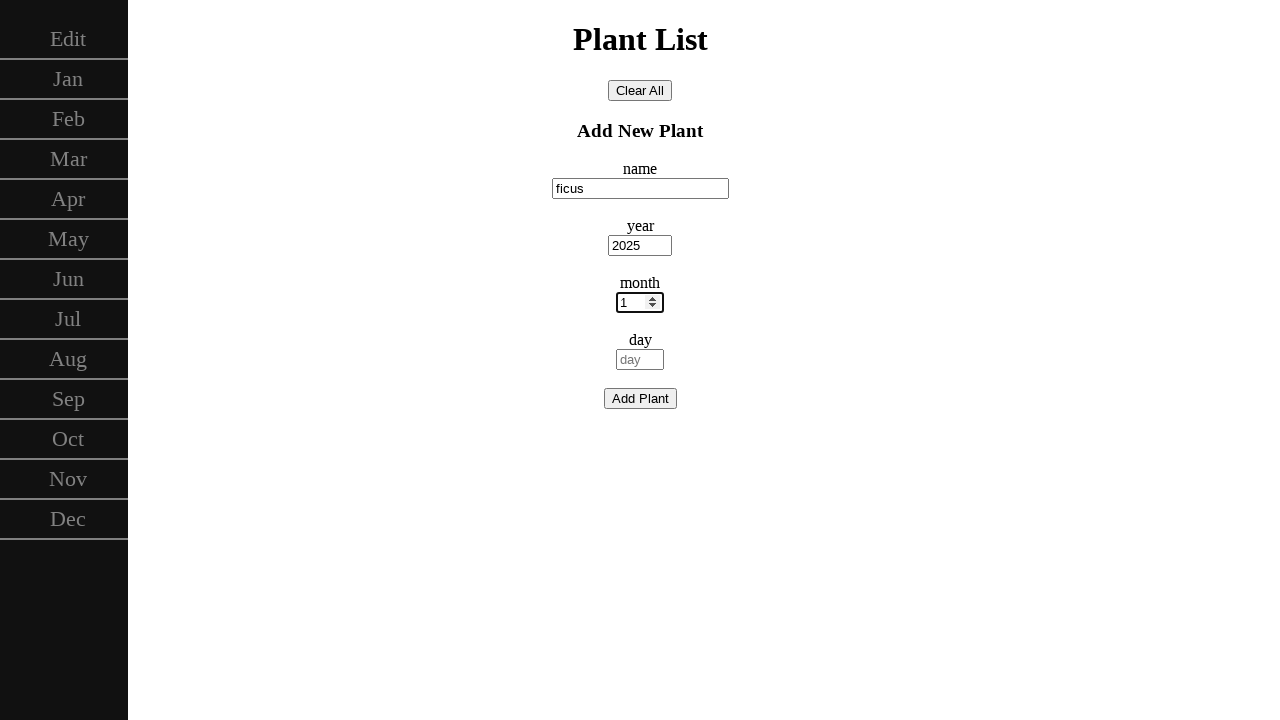

Pressed Tab to move to day field
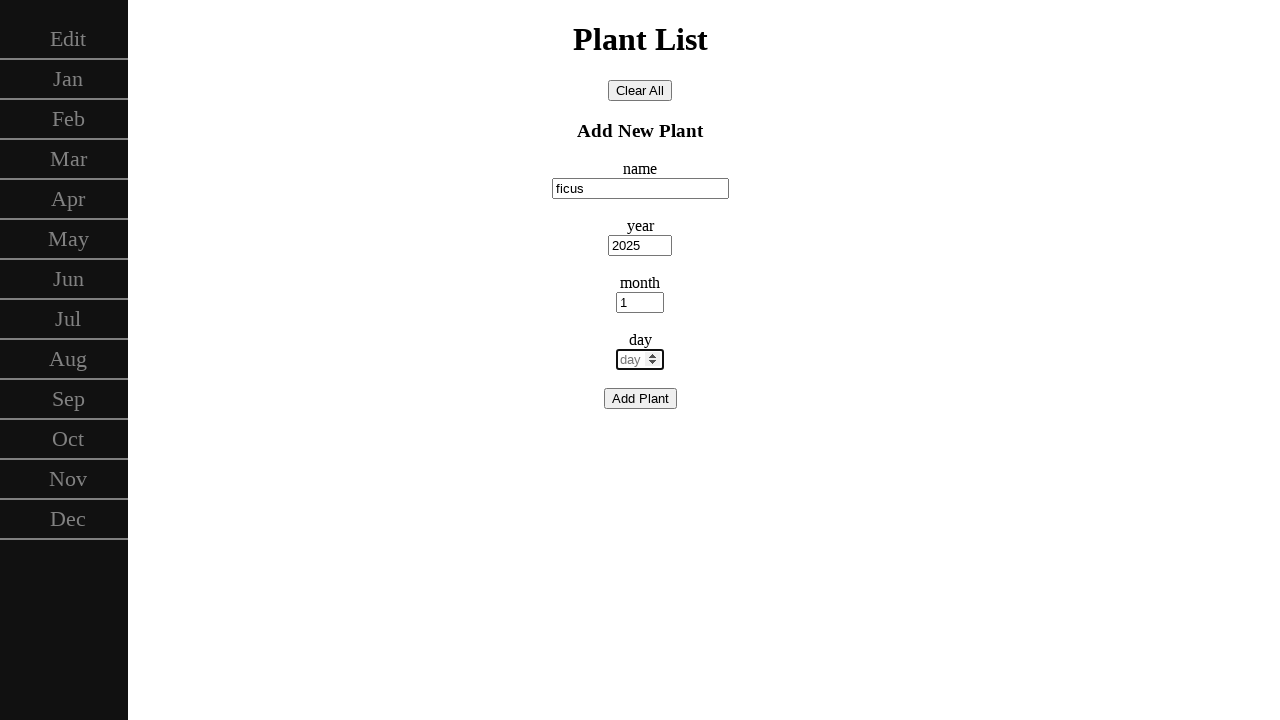

Filled day field with '1'
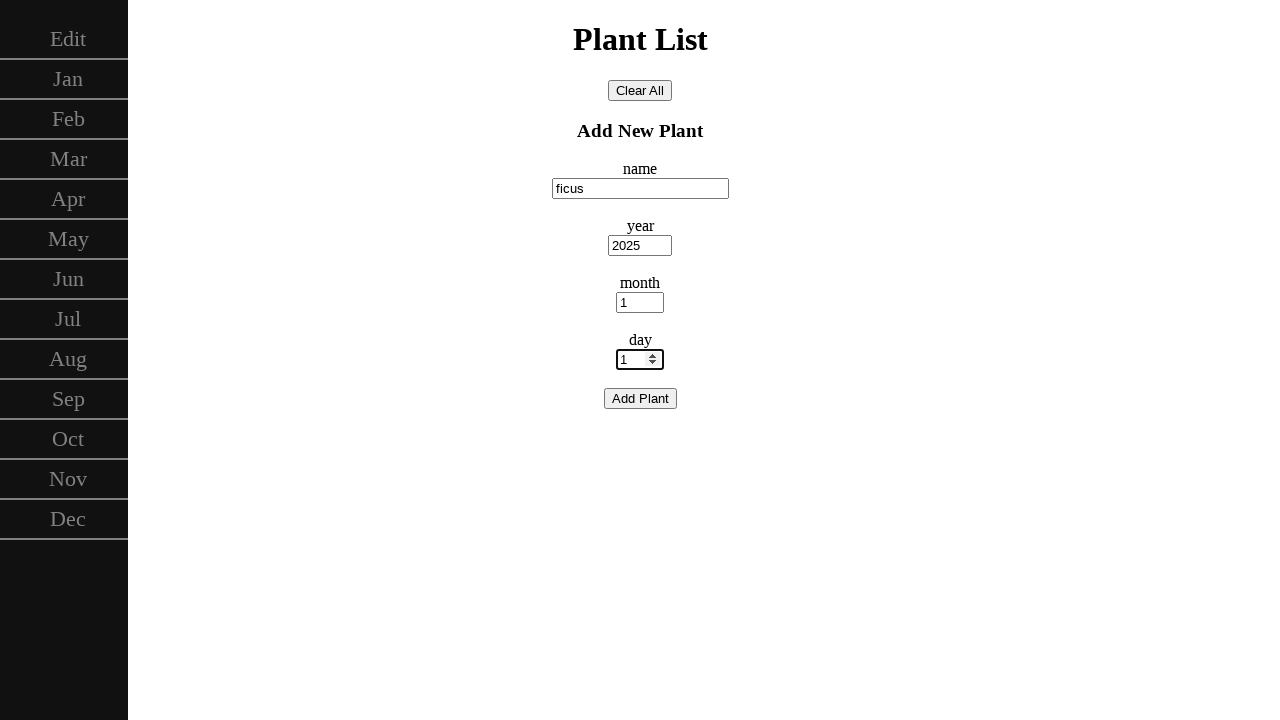

Verified that the plant list element is hidden after form submission
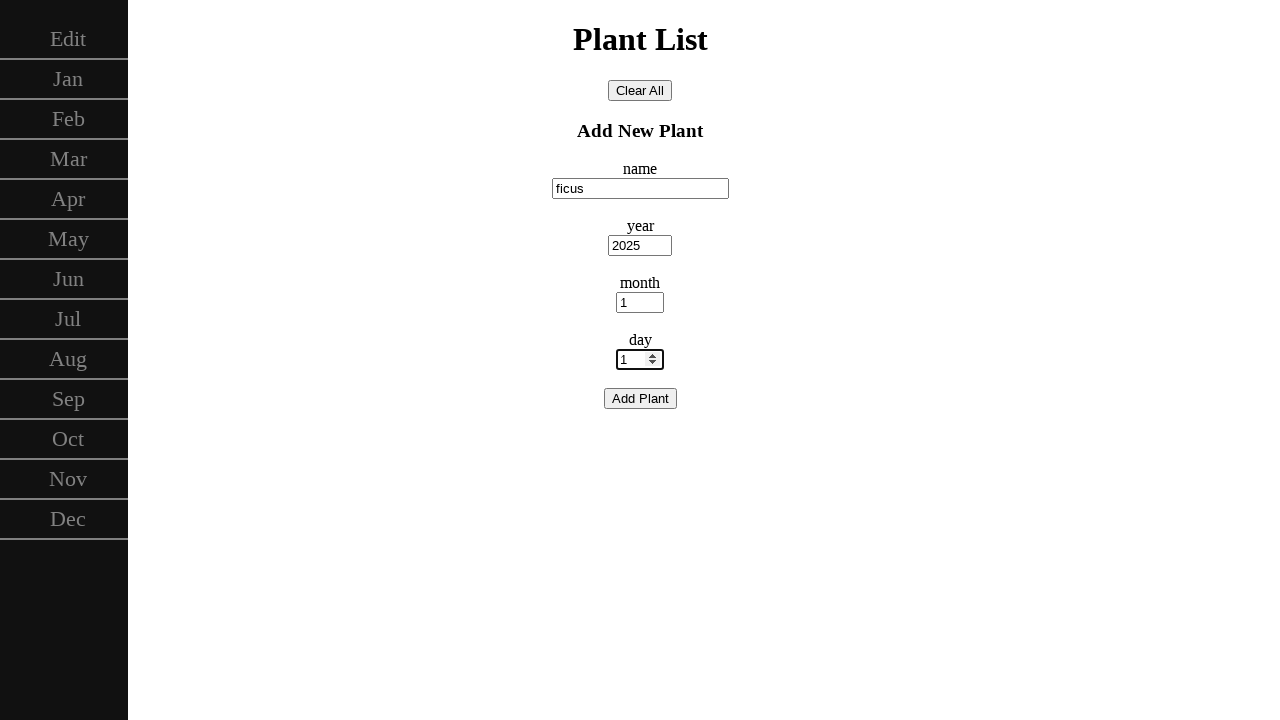

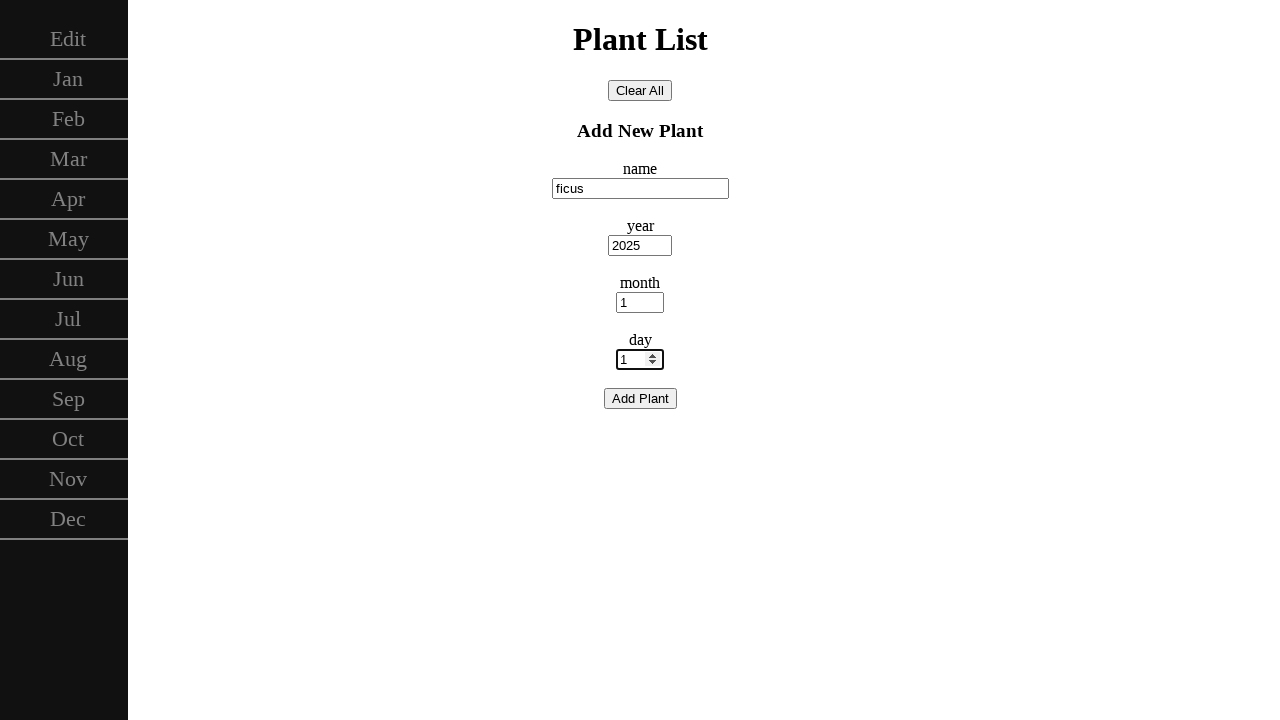